Tests website navigation by clicking through navbar links and dropdown menus on a form testing website, including navigating to a dropdown page and interacting with dropdown buttons.

Starting URL: https://formy-project.herokuapp.com/

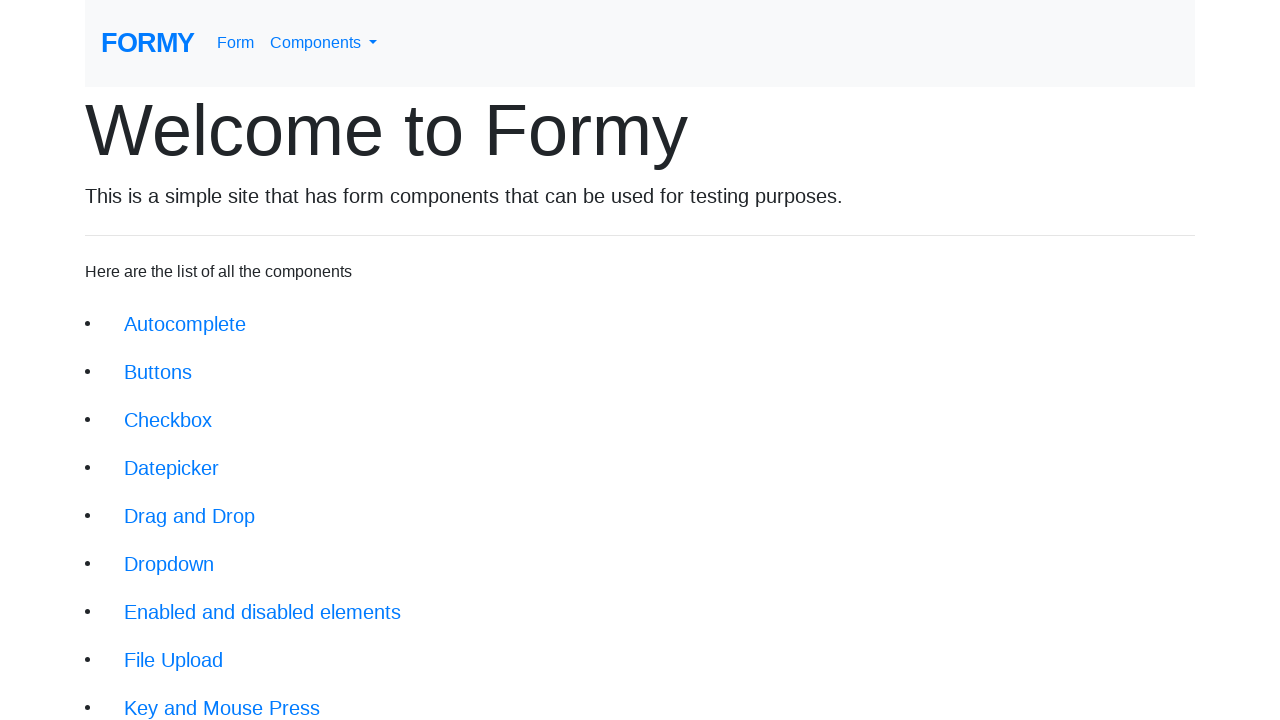

Clicked navigation link at (236, 43) on a.nav-link
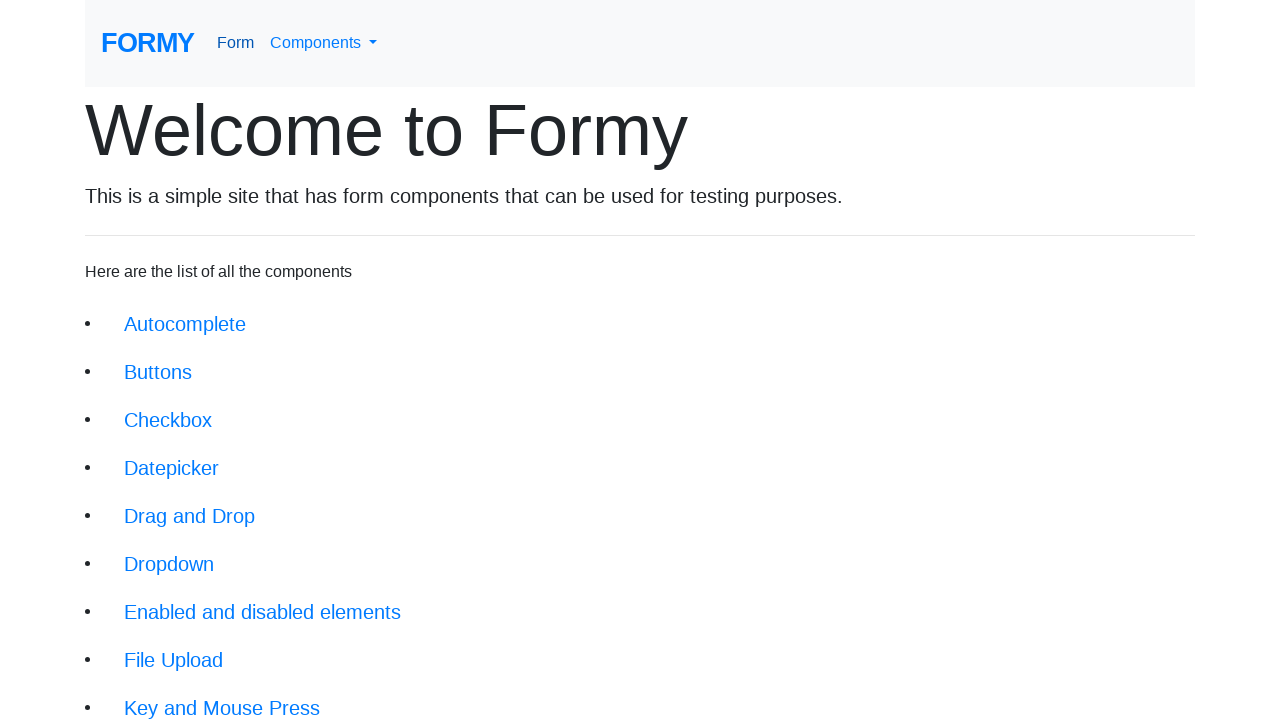

Navbar dropdown menu link appeared
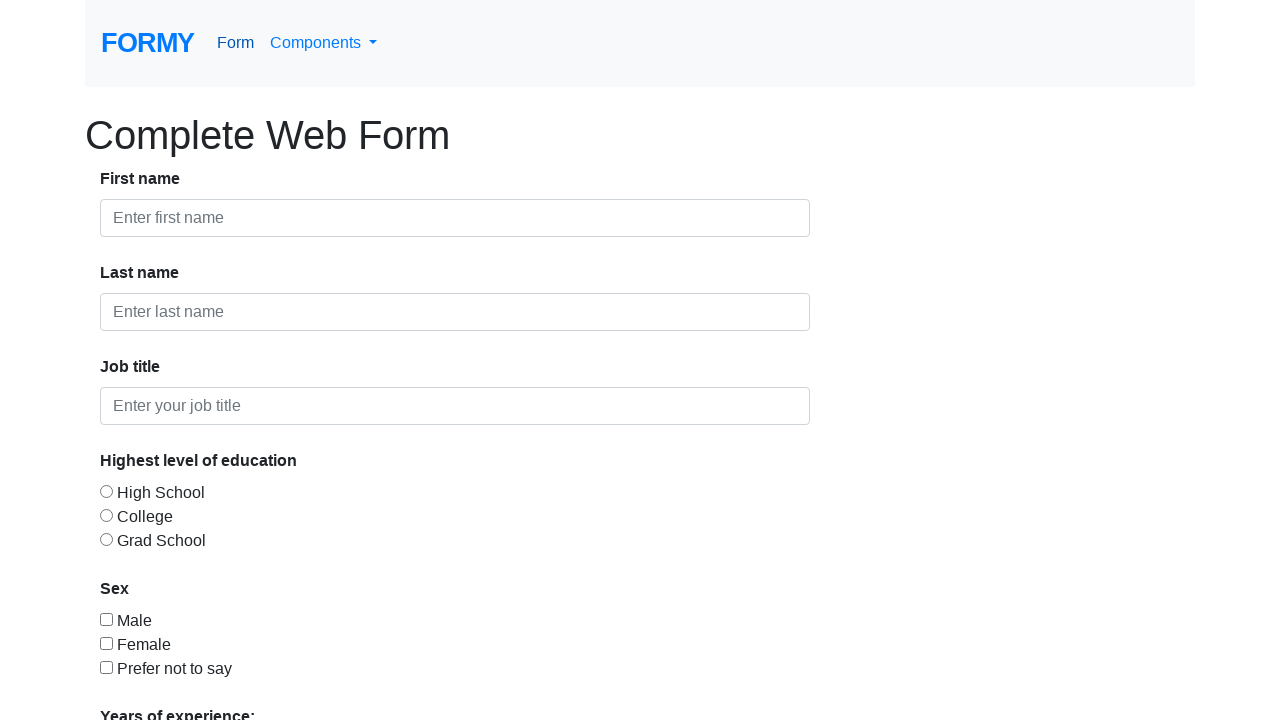

Clicked navbar dropdown menu link at (324, 43) on #navbarDropdownMenuLink
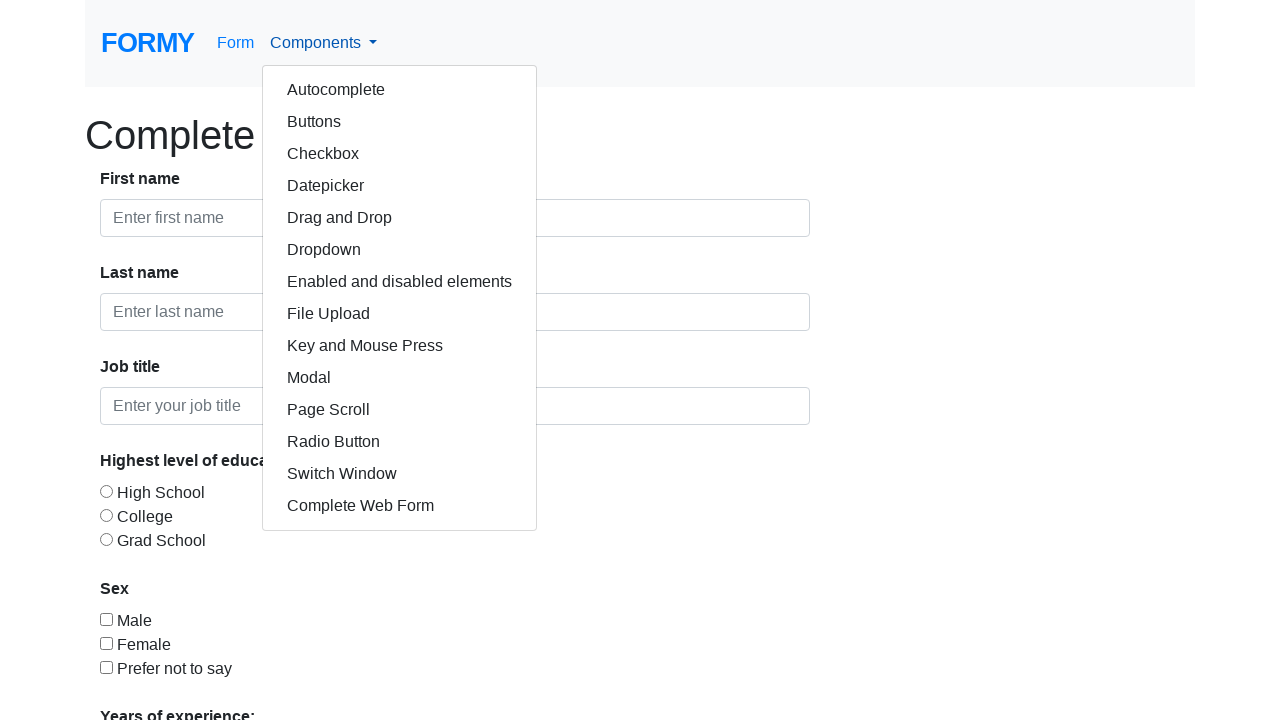

Dropdown item linking to /dropdown appeared
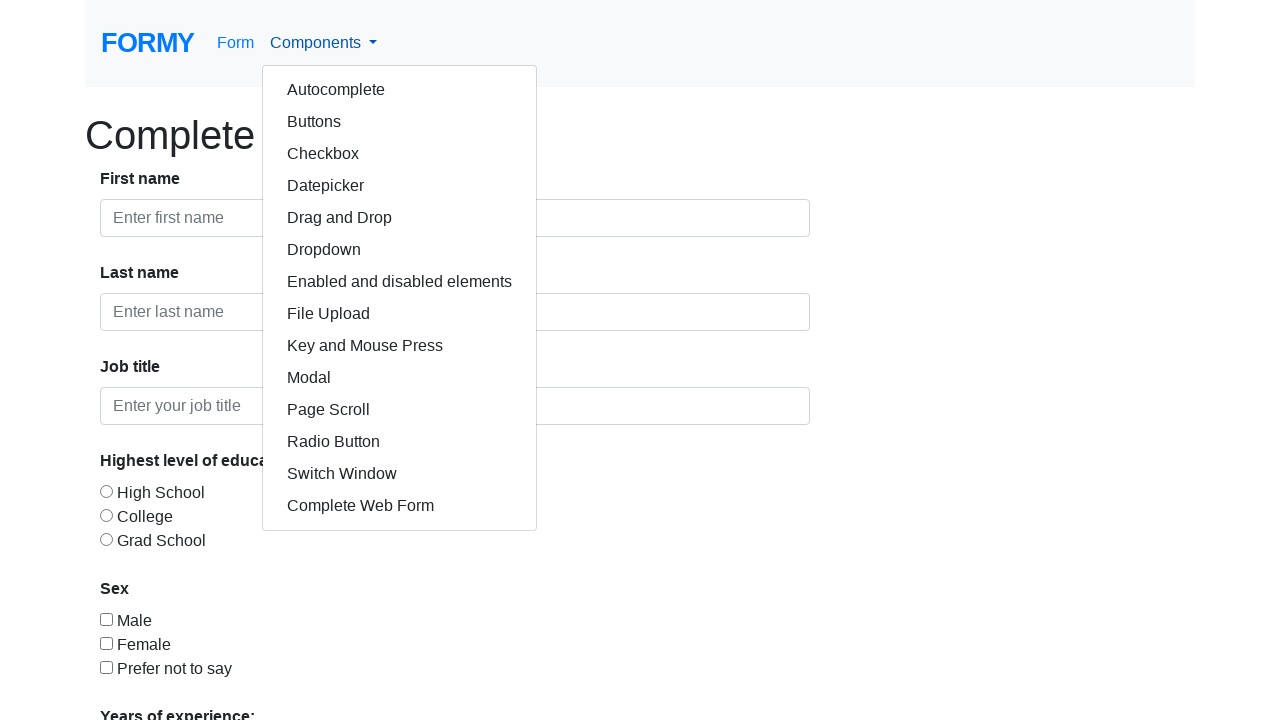

Clicked dropdown item to navigate to /dropdown page at (400, 250) on a.dropdown-item[href='/dropdown']
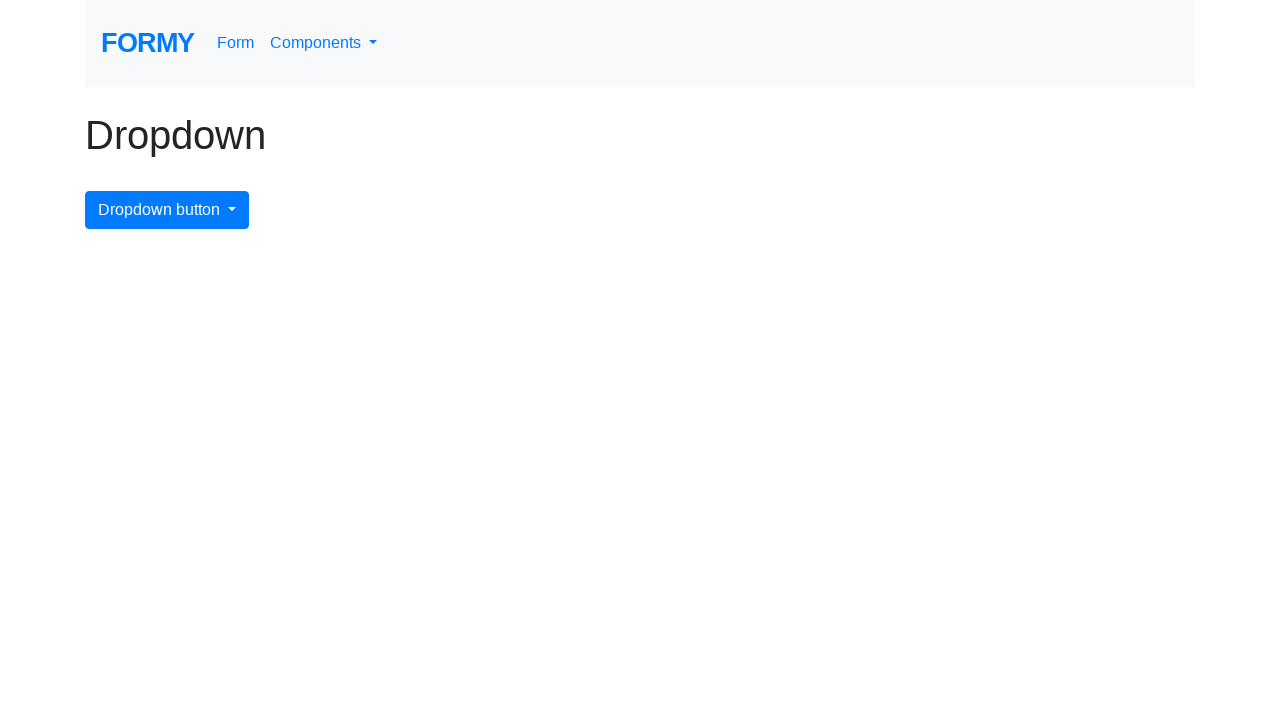

Primary dropdown toggle button appeared
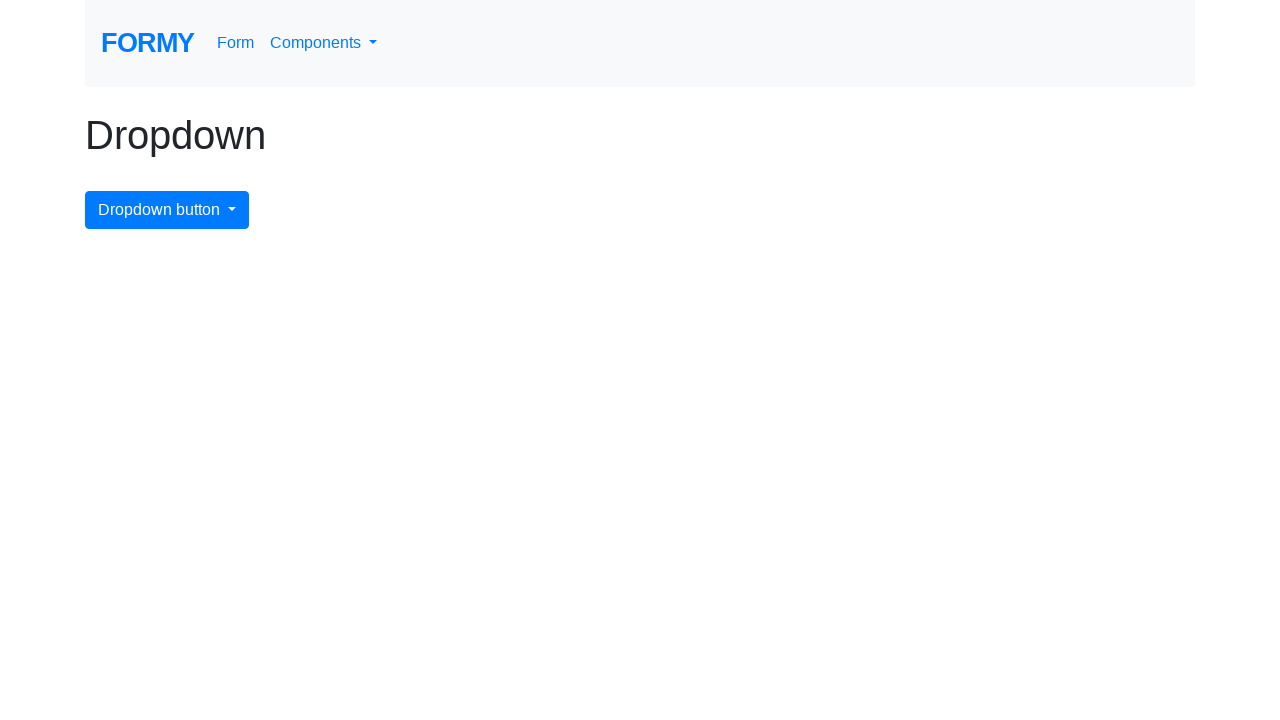

Clicked primary dropdown toggle button at (167, 210) on button.btn.btn-primary.dropdown-toggle
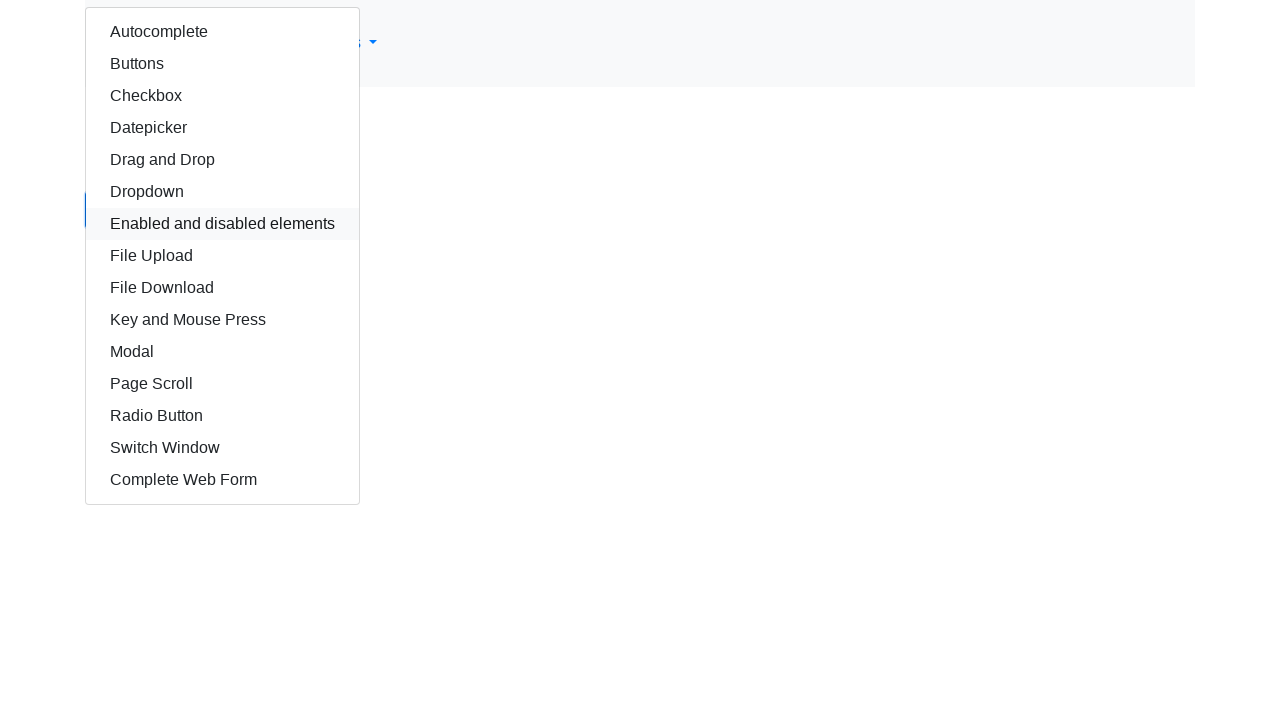

Waited for dropdown menu to be fully visible
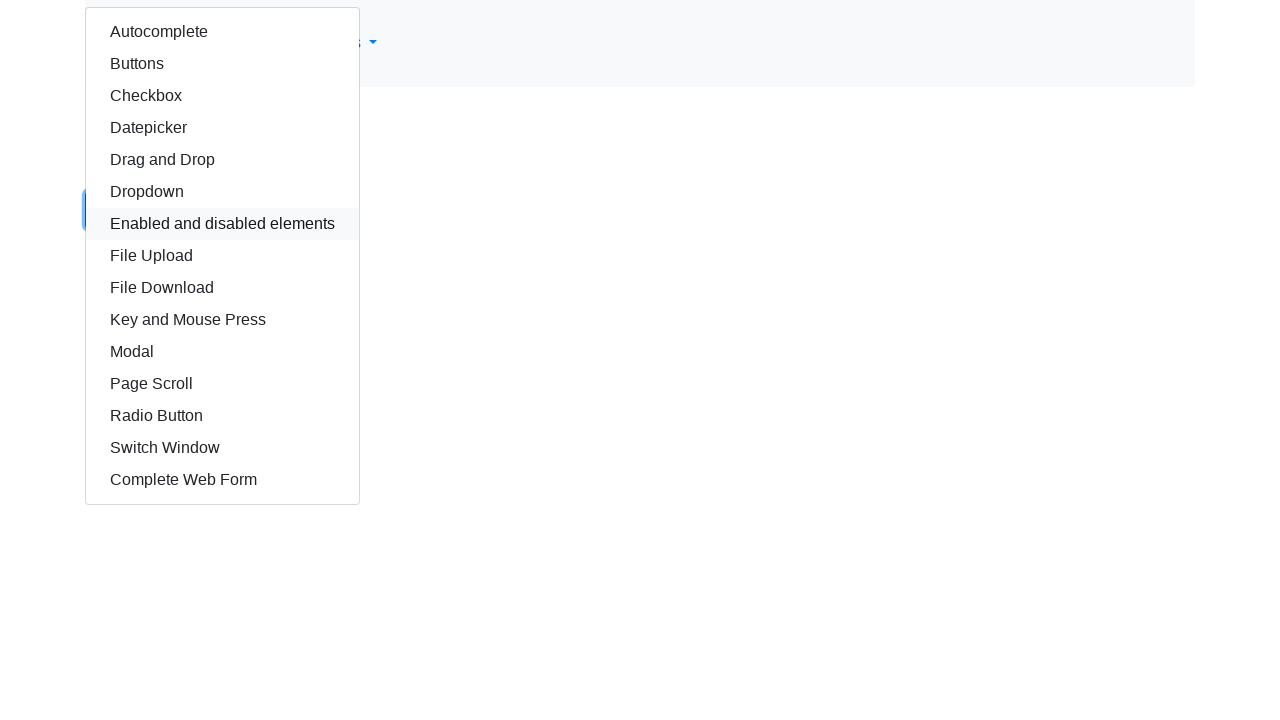

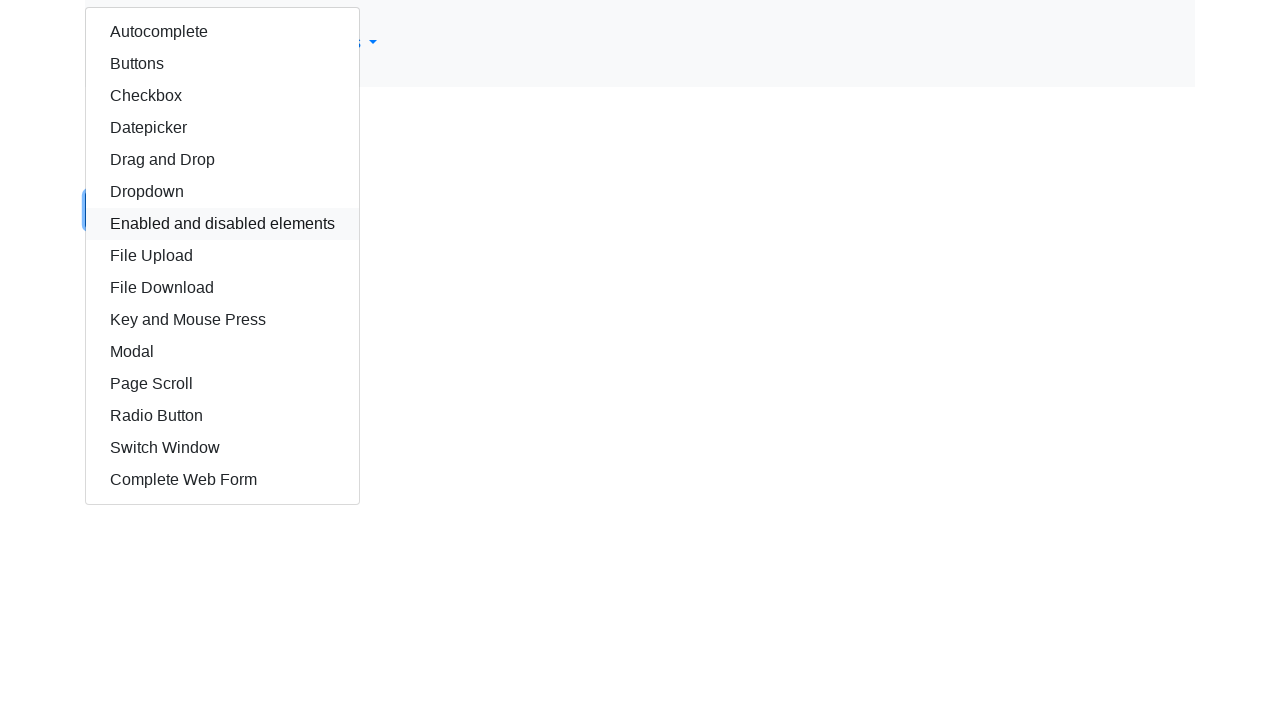